Tests a registration form by filling in login and password fields, accepting terms, and verifying successful registration message

Starting URL: https://victoretc.github.io/selenium_waits/

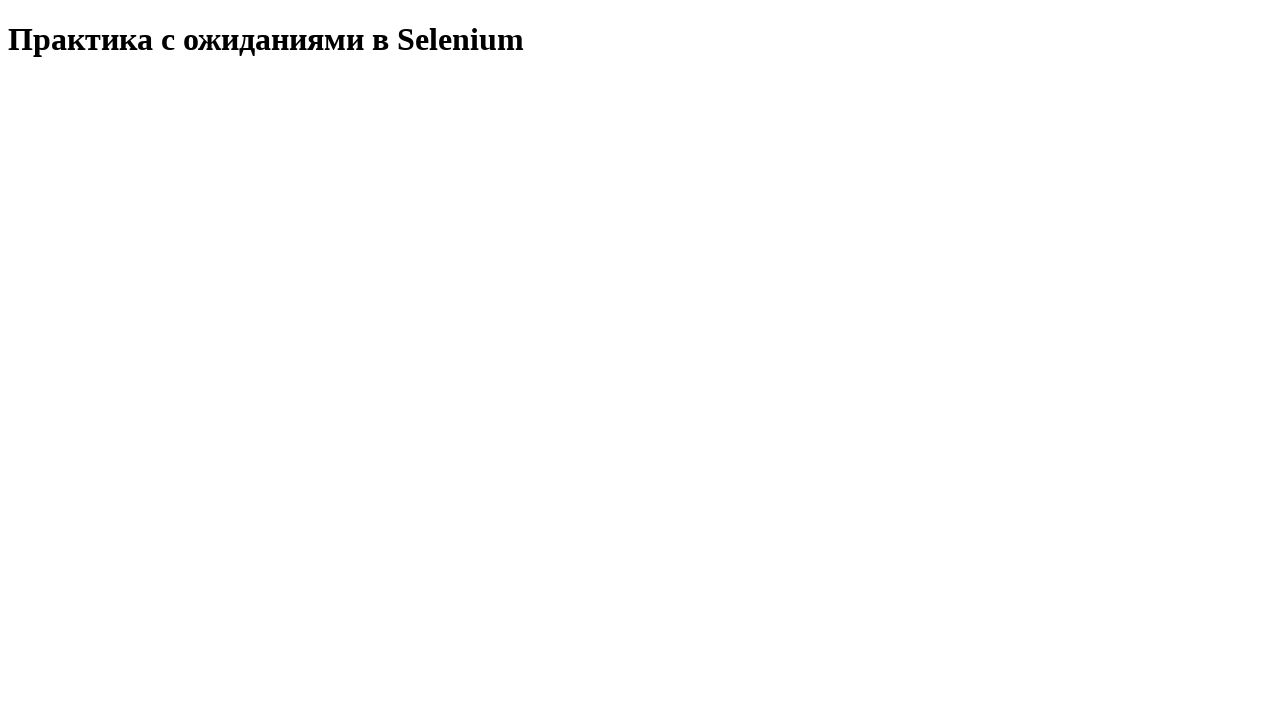

Clicked start test button at (80, 90) on #startTest
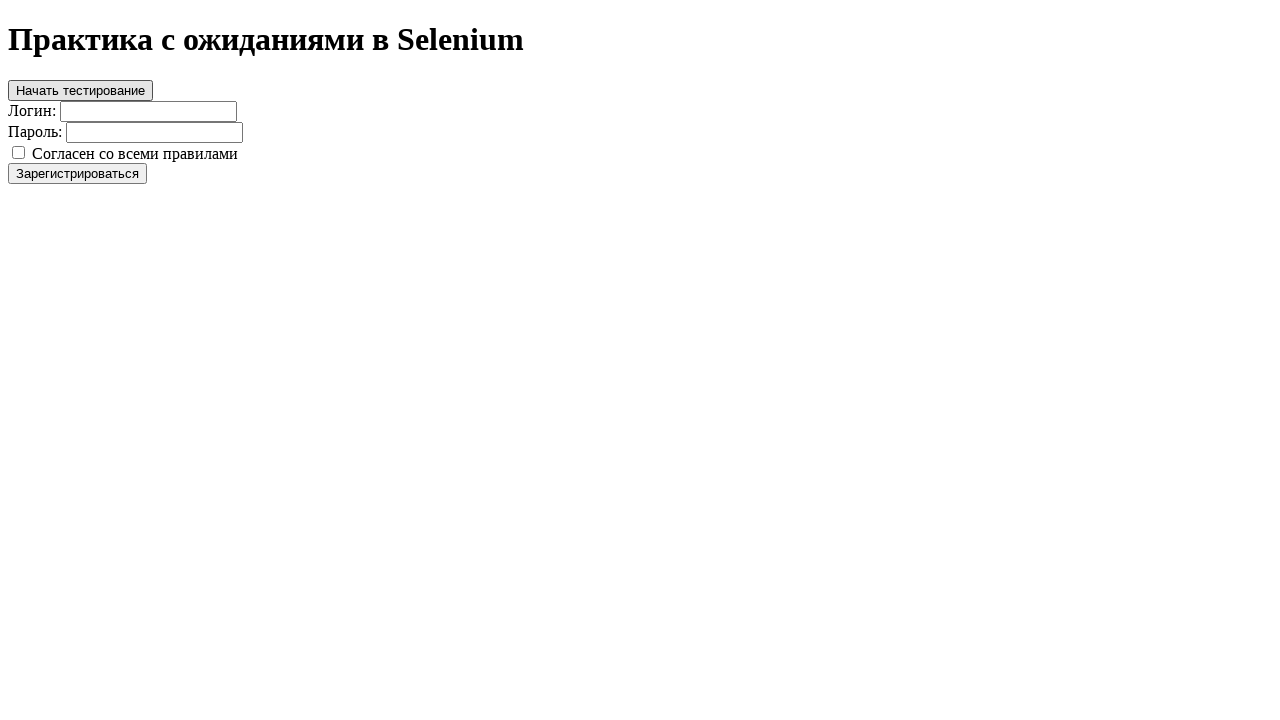

Filled login field with 'Grom' on #login
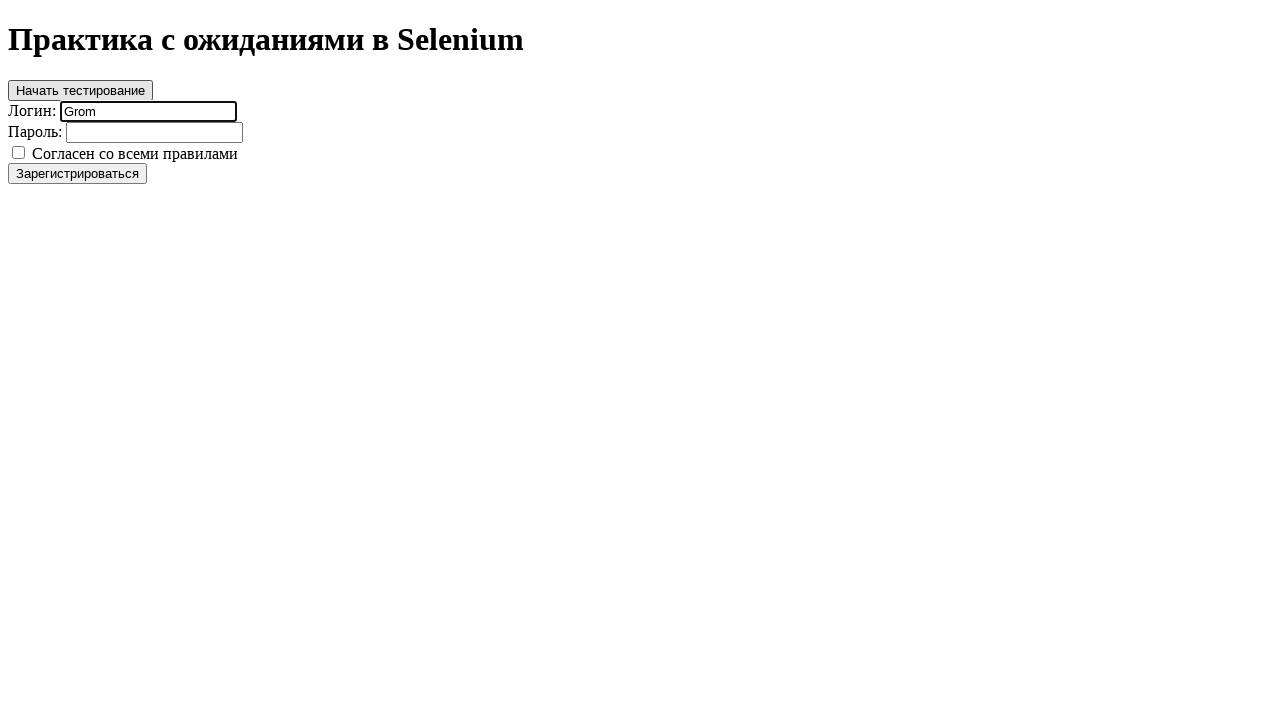

Filled password field with 'Zadira' on #password
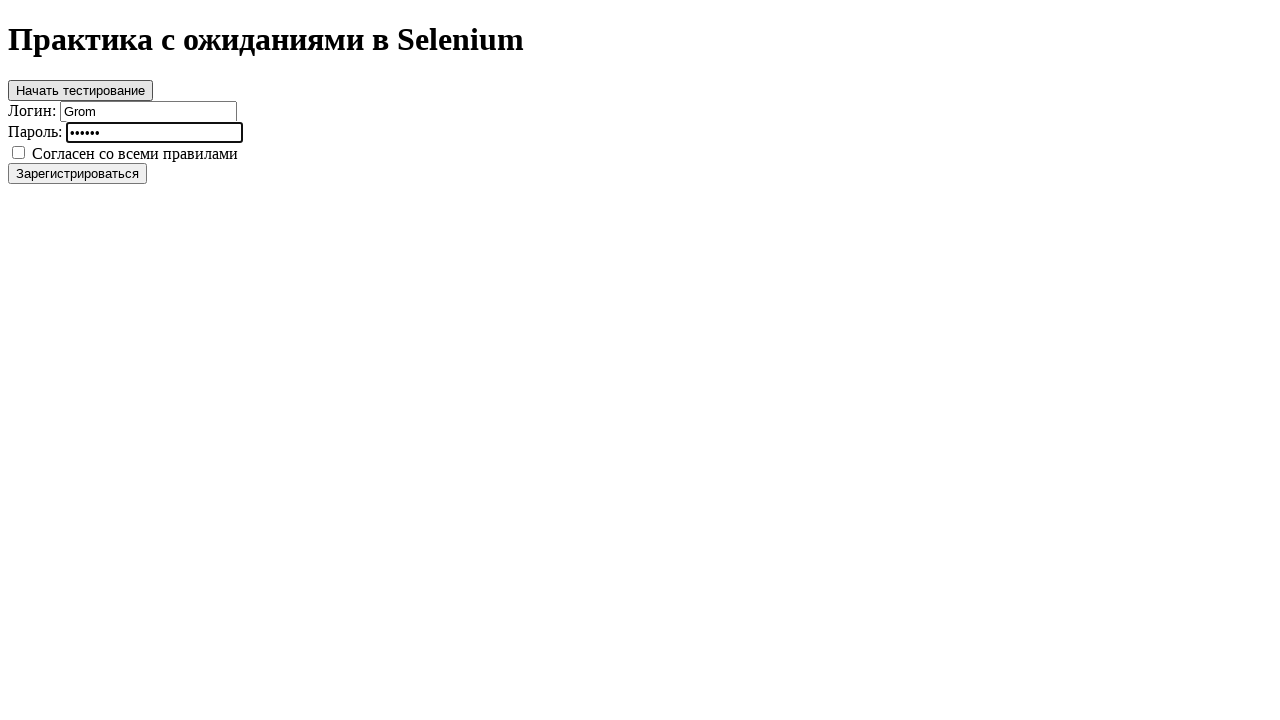

Clicked agree checkbox to accept terms at (18, 152) on #agree
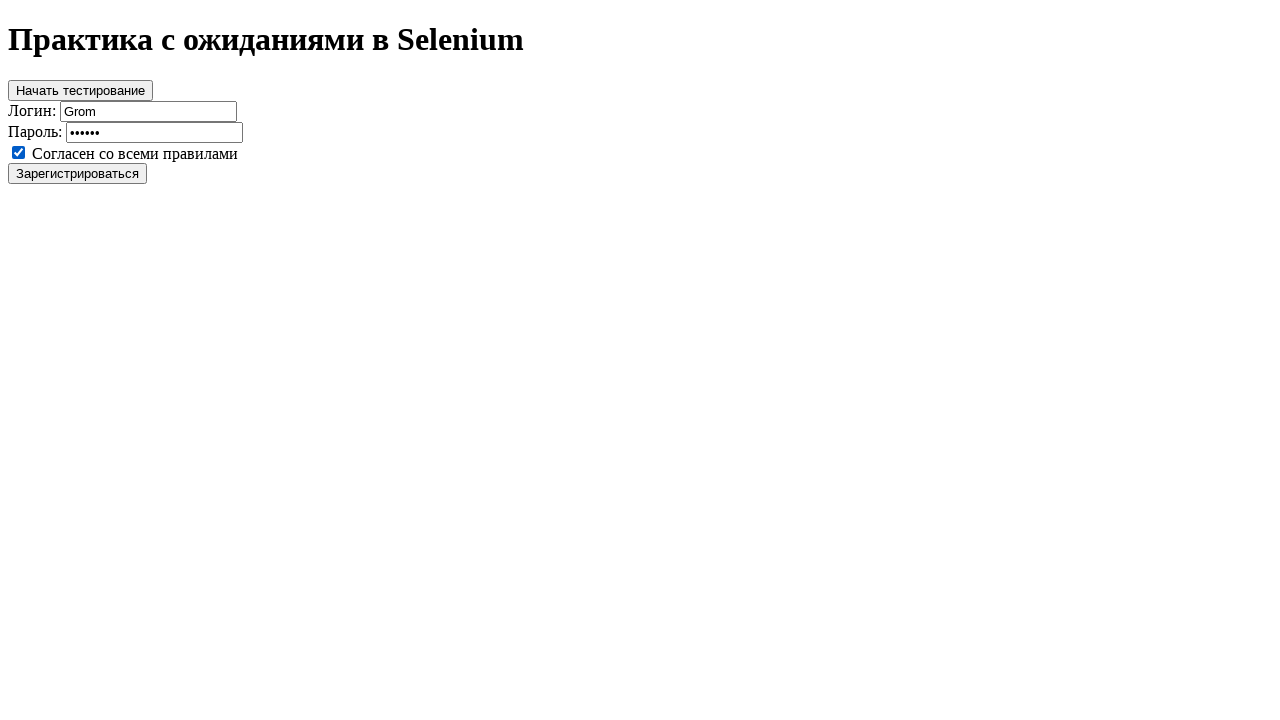

Clicked register button to submit form at (78, 173) on #register
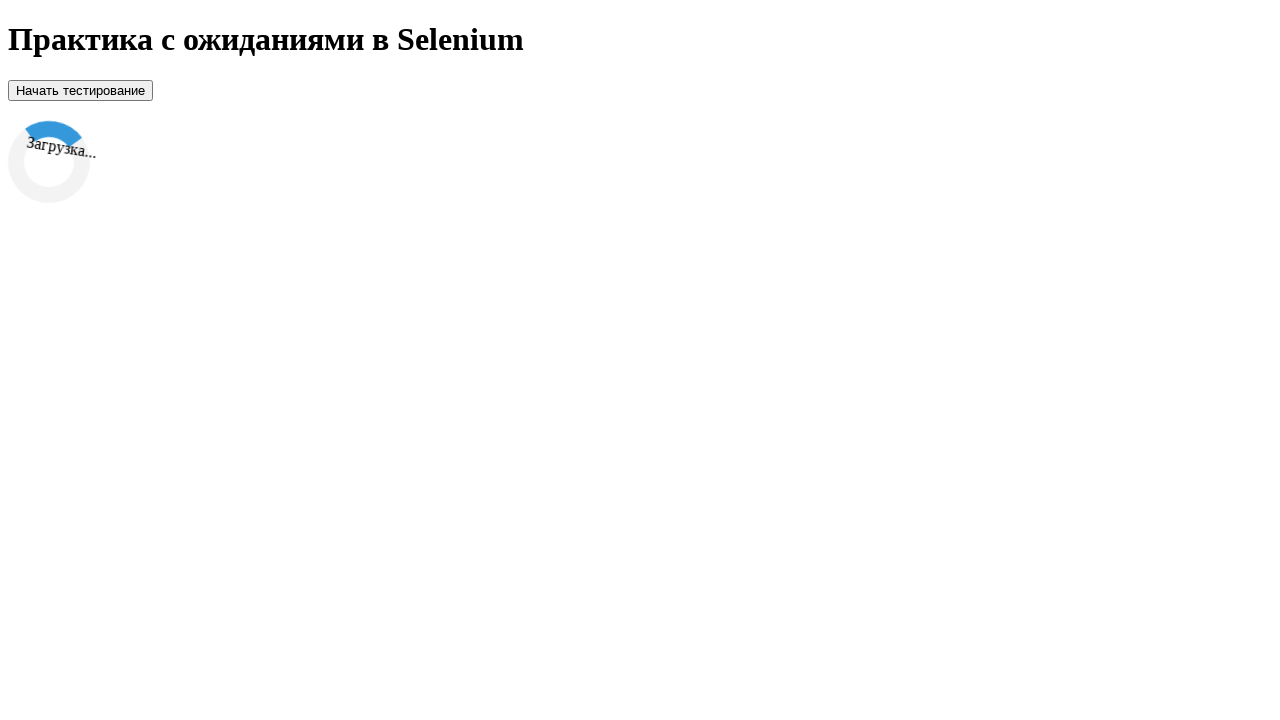

Success message appeared, registration completed
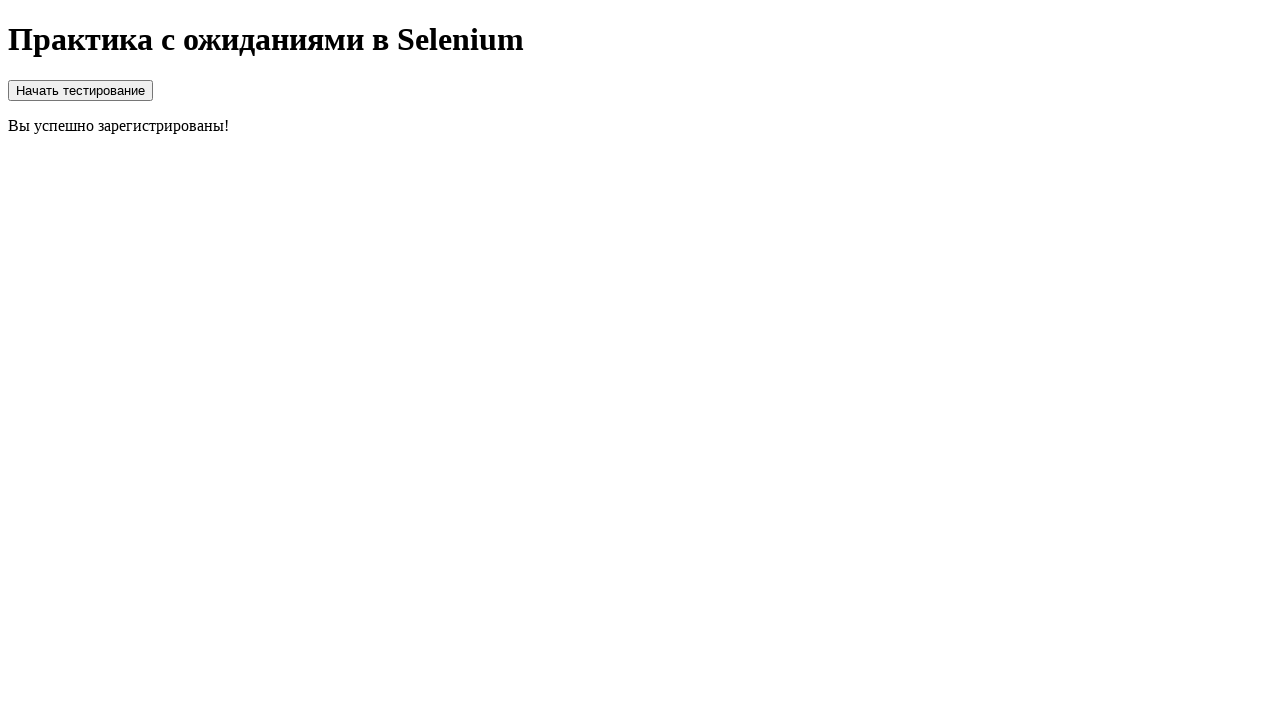

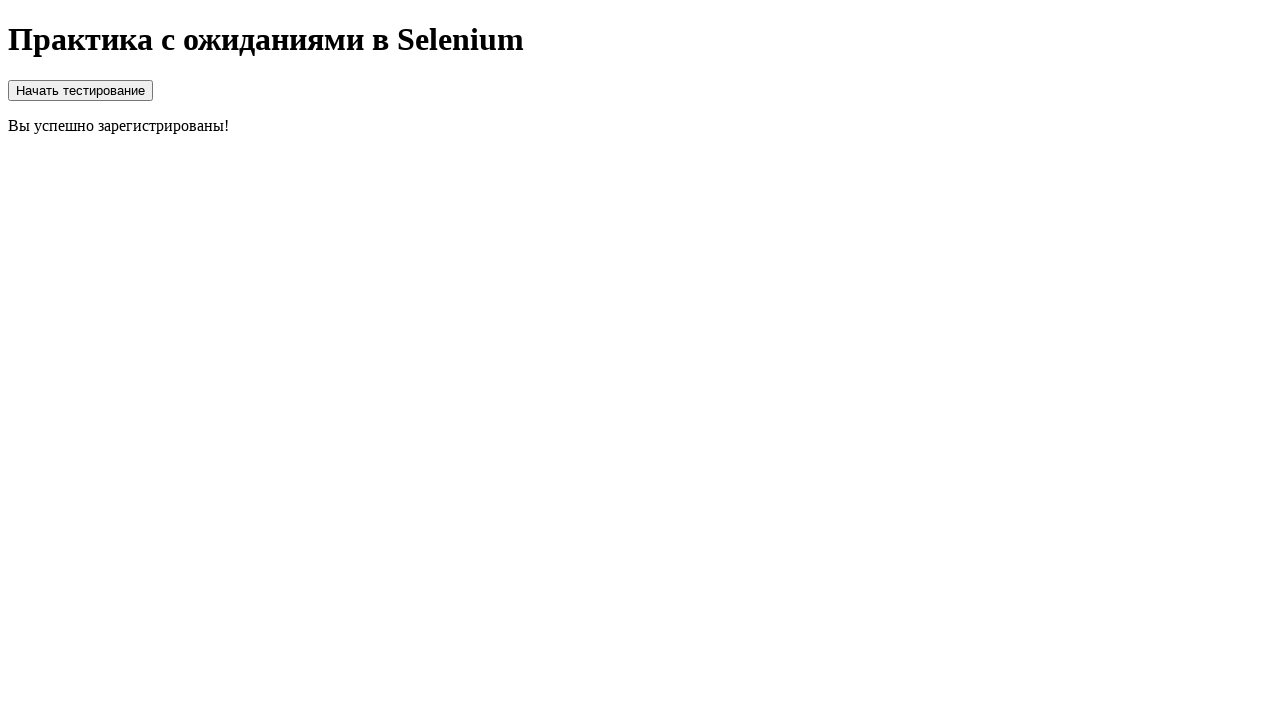